Tests JavaScript confirm dialog handling on W3Schools by clicking a "Try it" button, accepting the confirm alert, and verifying the result message is displayed

Starting URL: https://www.w3schools.com/js/tryit.asp?filename=tryjs_confirm

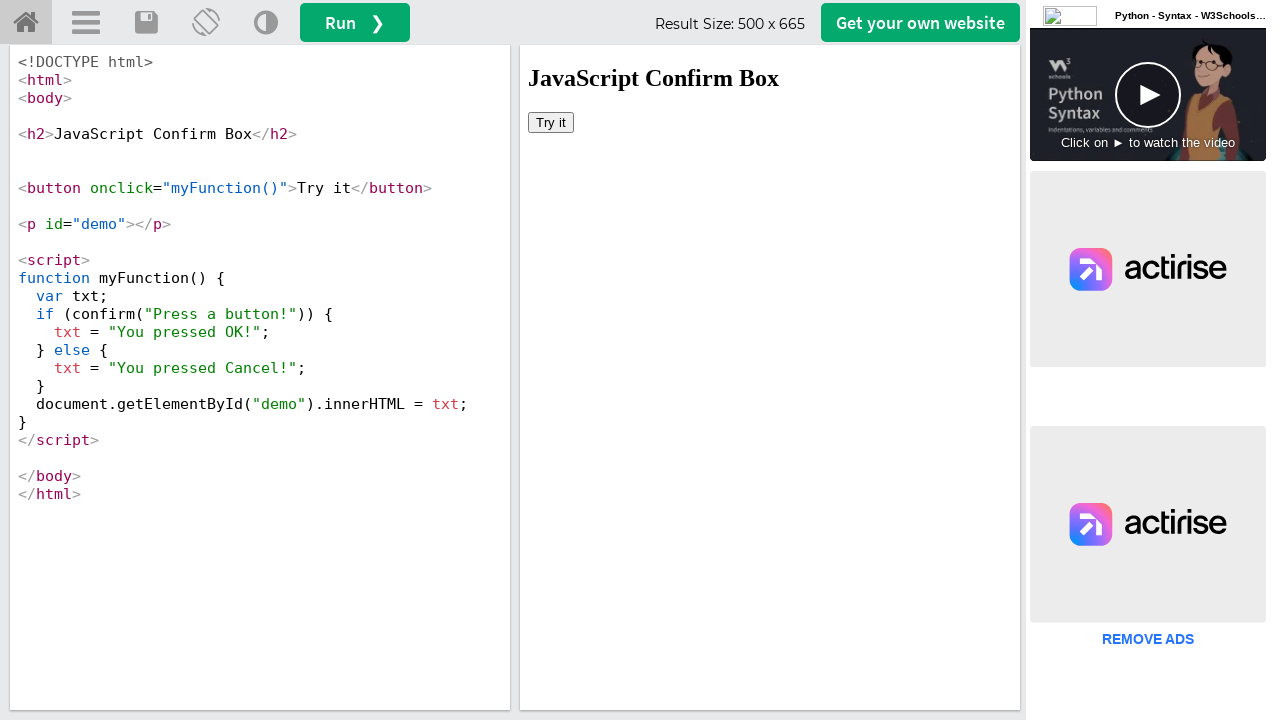

Located iframe containing the JavaScript example
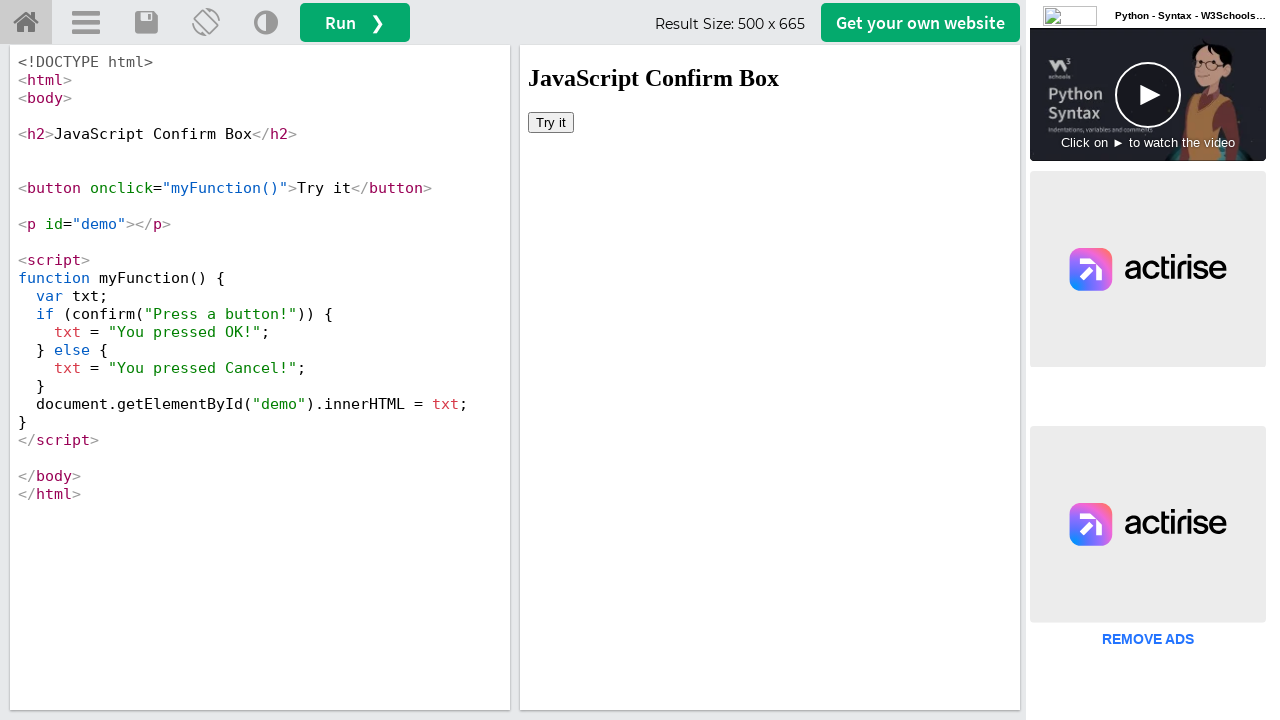

Clicked 'Try it' button inside iframe at (551, 122) on #iframeResult >> internal:control=enter-frame >> xpath=//button[text()='Try it']
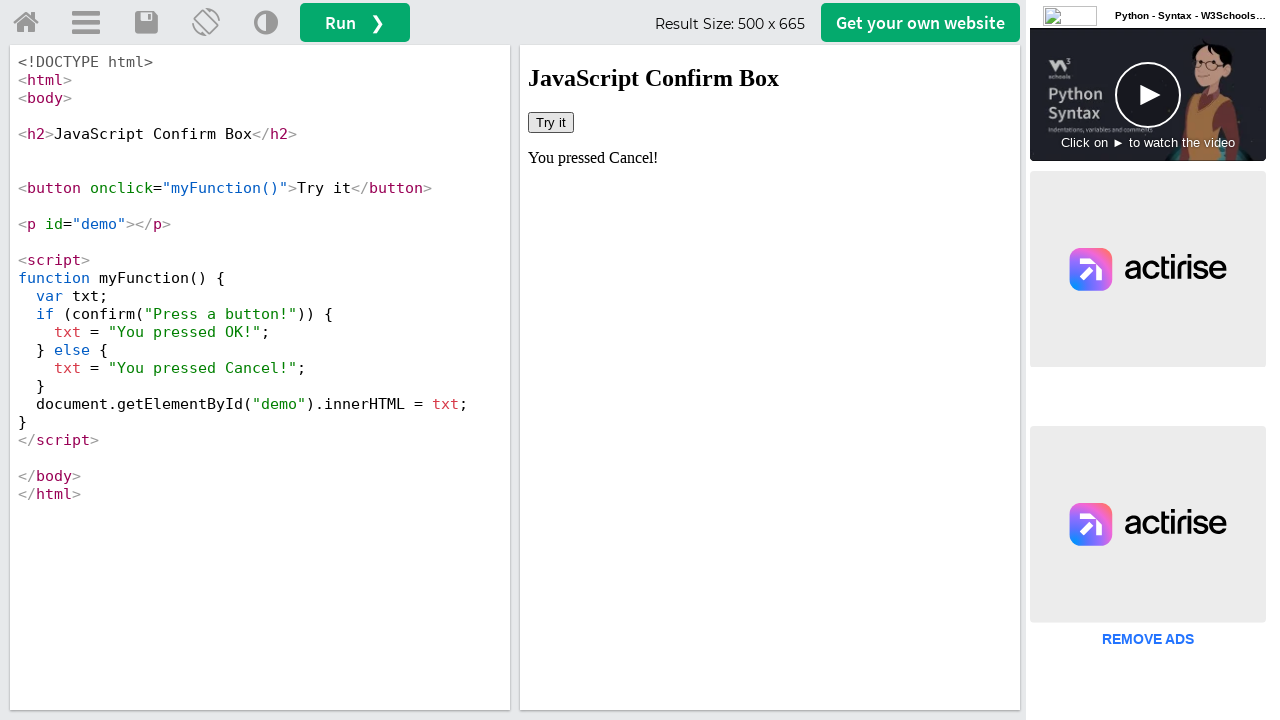

Set up dialog handler to accept confirm alerts
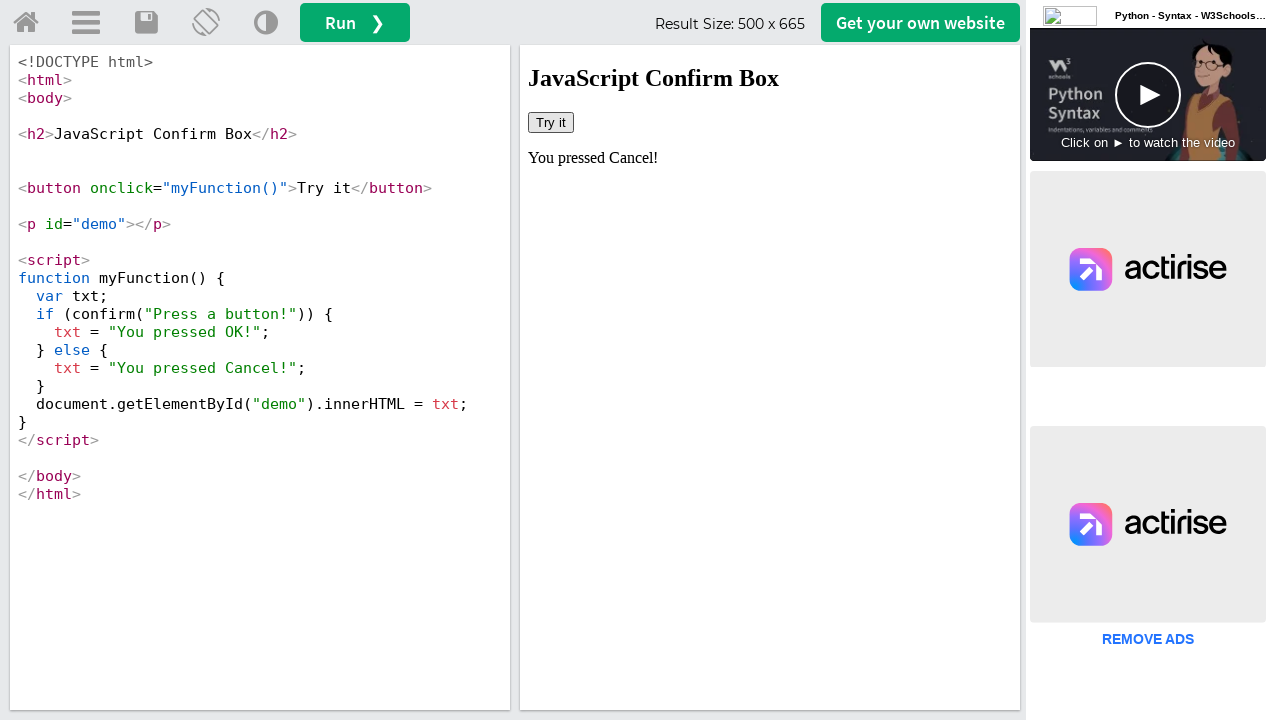

Clicked 'Try it' button again to trigger confirm dialog at (551, 122) on #iframeResult >> internal:control=enter-frame >> xpath=//button[text()='Try it']
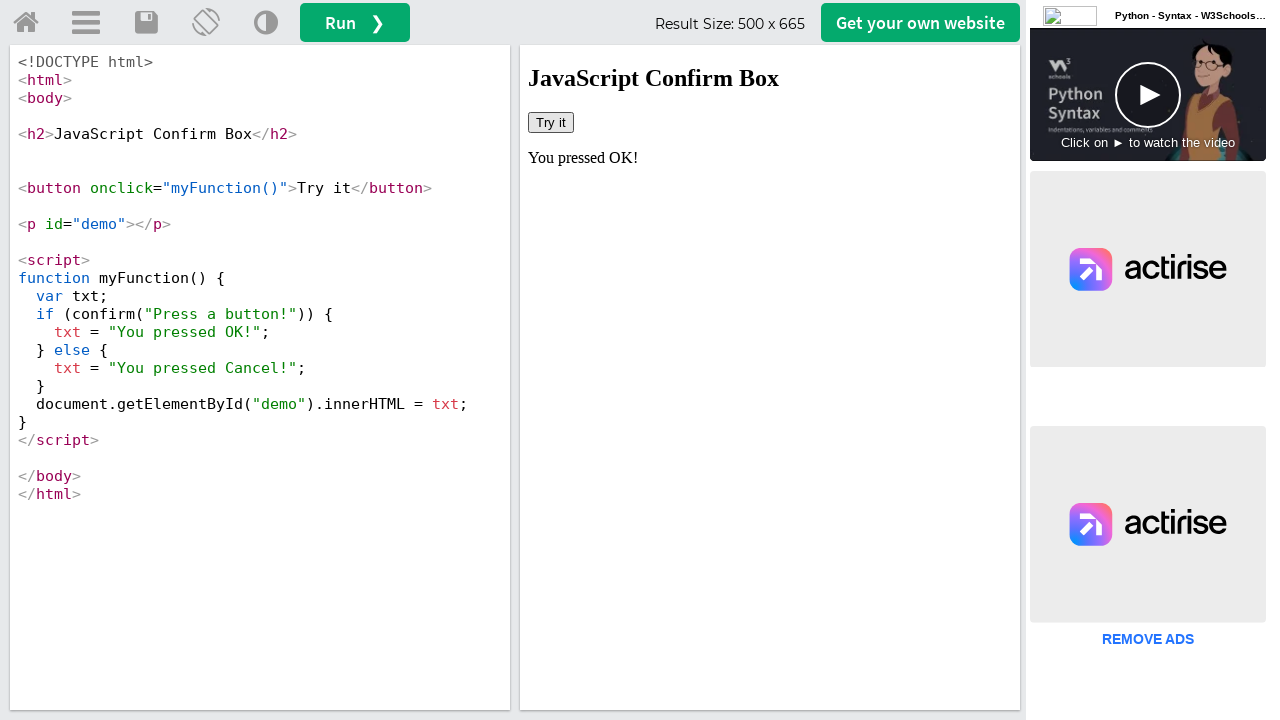

Verified result message is displayed in demo element
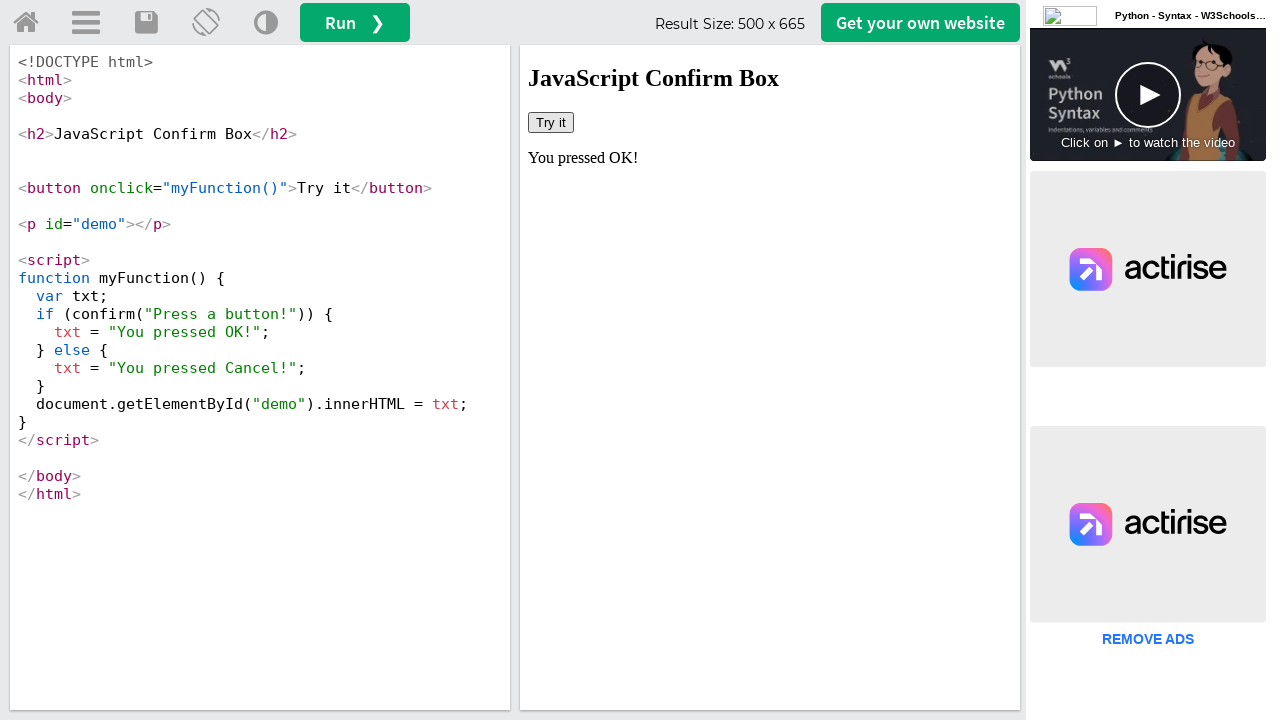

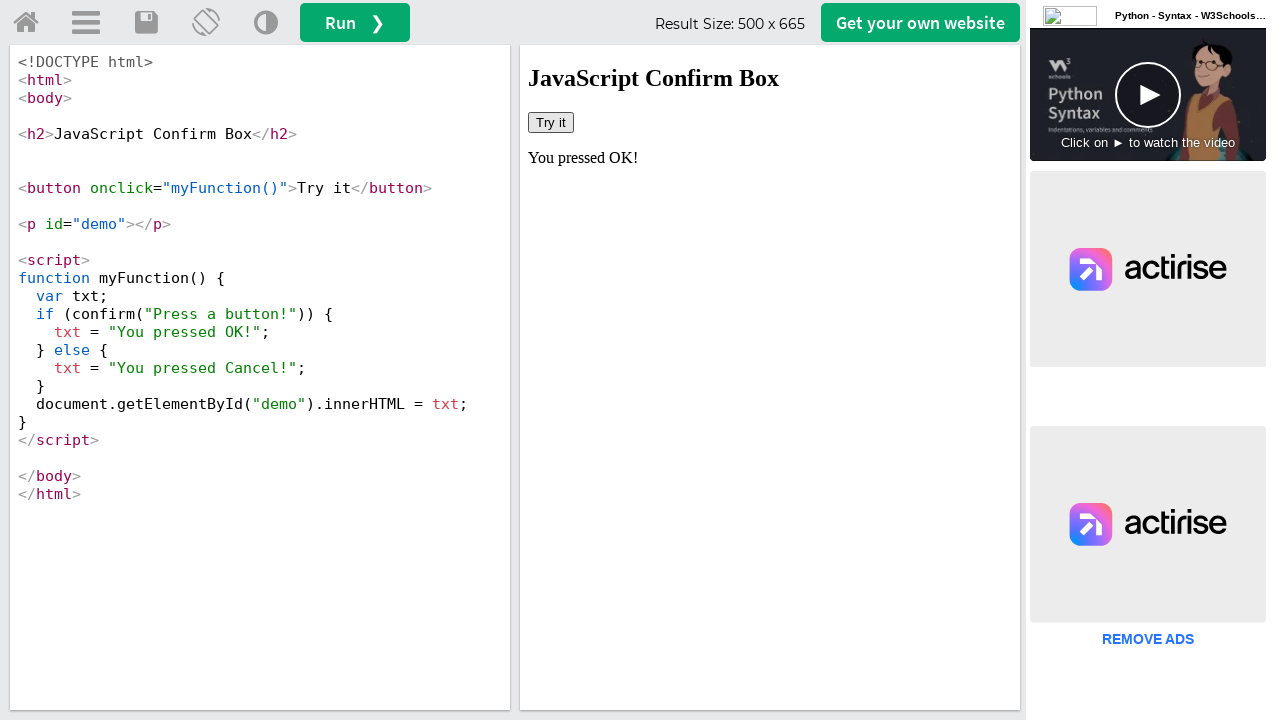